Tests scrolling functionality on a practice automation page, scrolls down the page and within a fixed table element, then verifies that the sum of values in a table column matches the displayed total amount.

Starting URL: https://rahulshettyacademy.com/AutomationPractice/

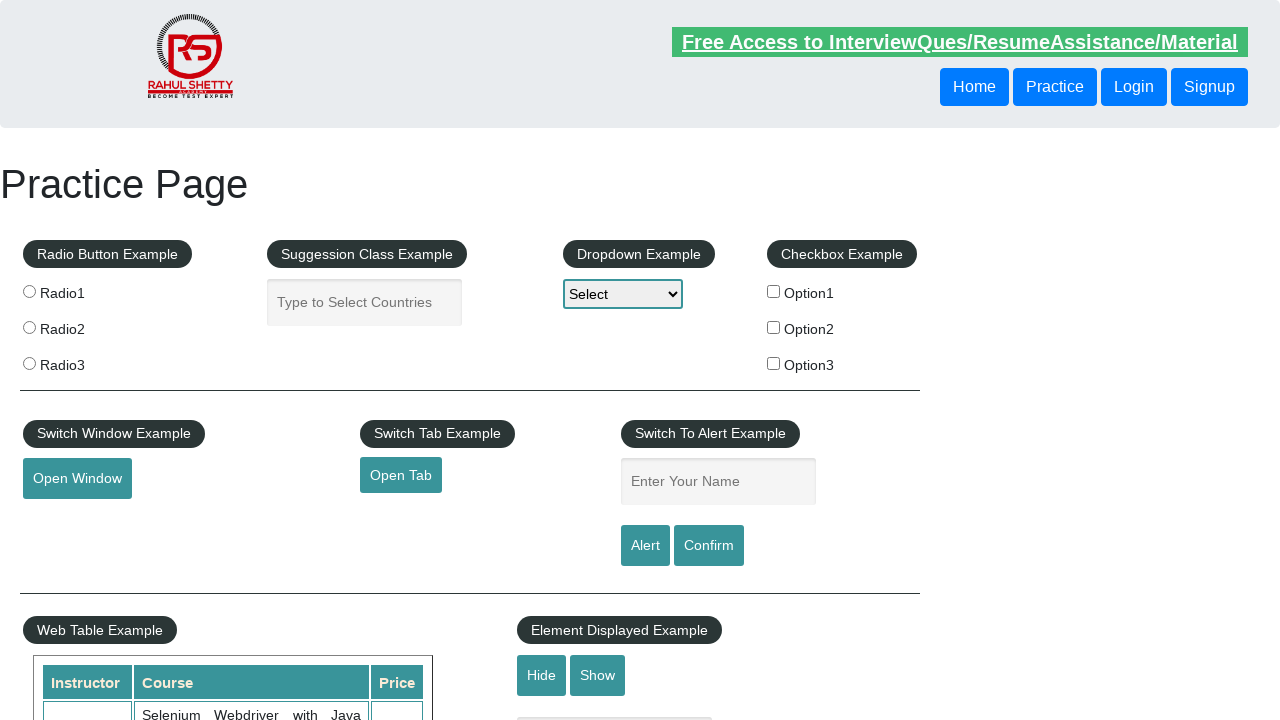

Scrolled down the page by 500 pixels
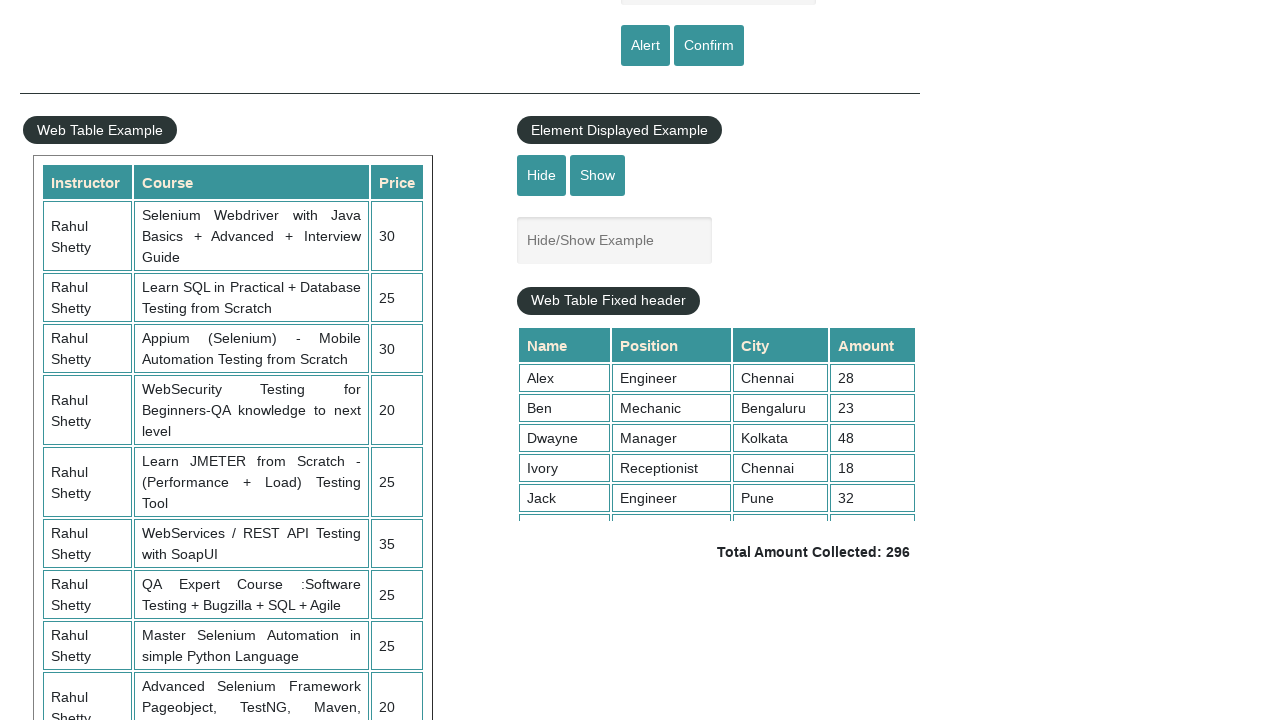

Waited 1 second for scroll animation to complete
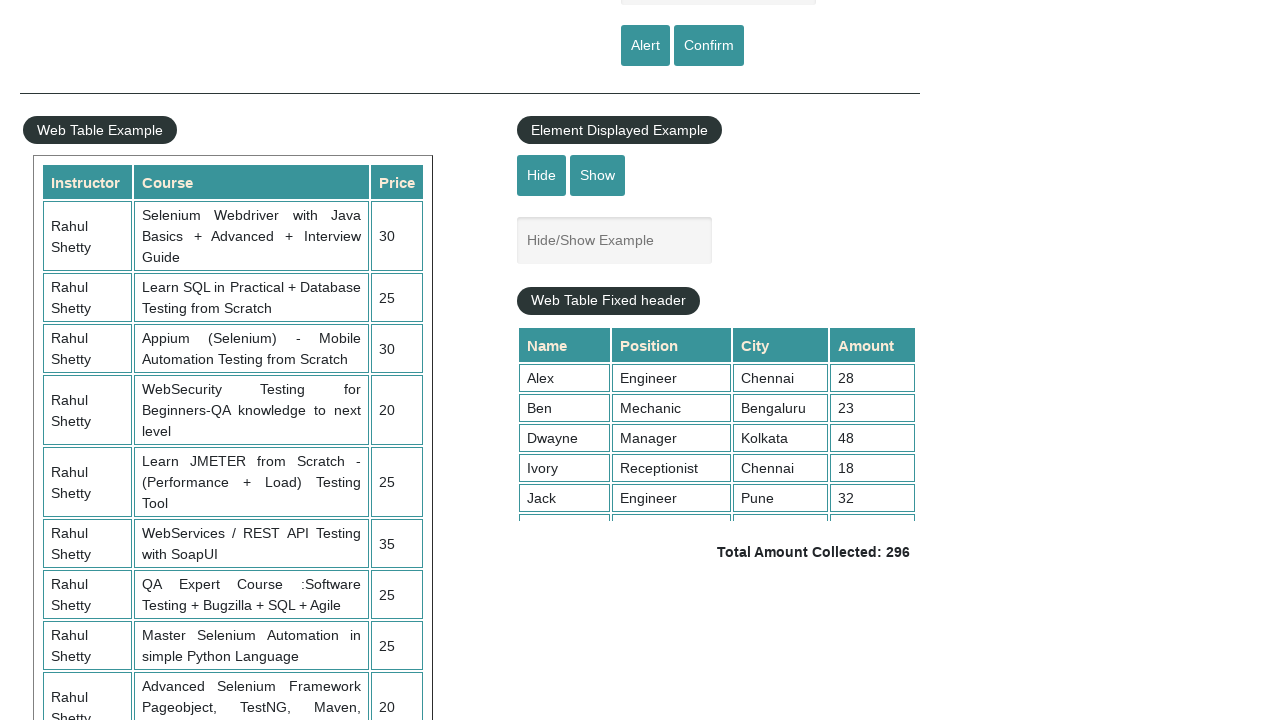

Scrolled within the fixed table element by 500 pixels
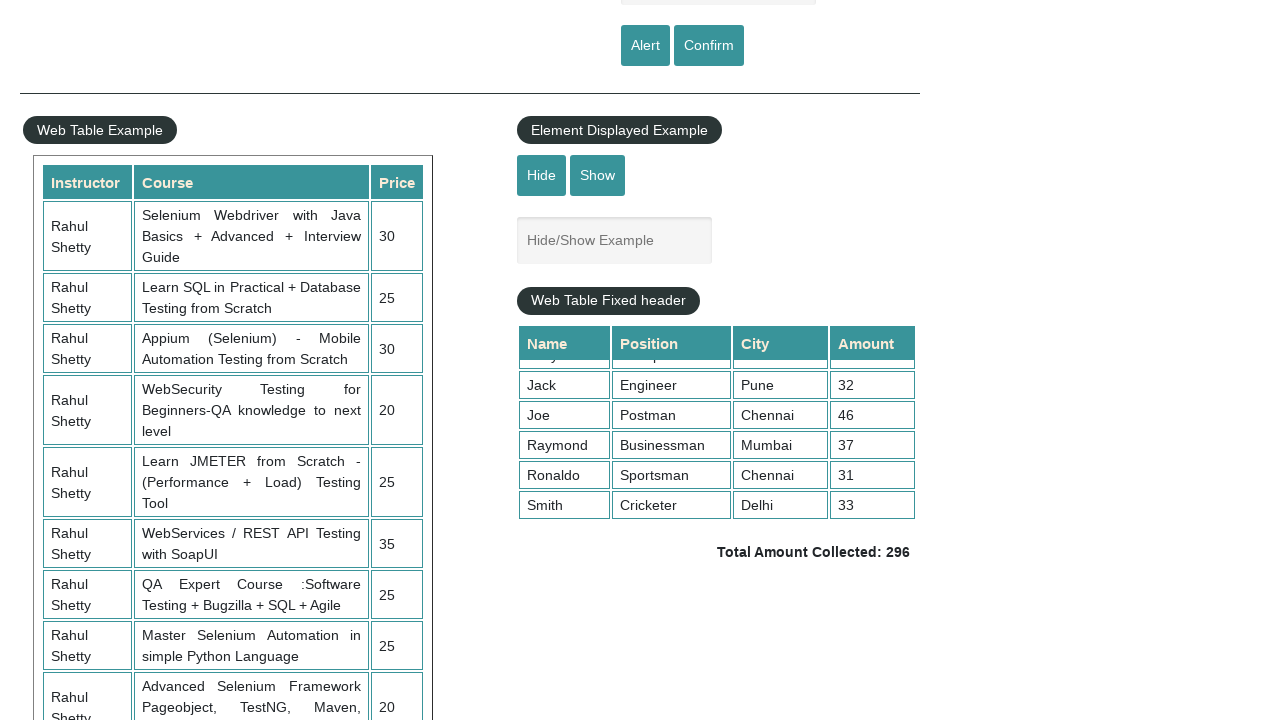

Waited for table column 4 data to be visible
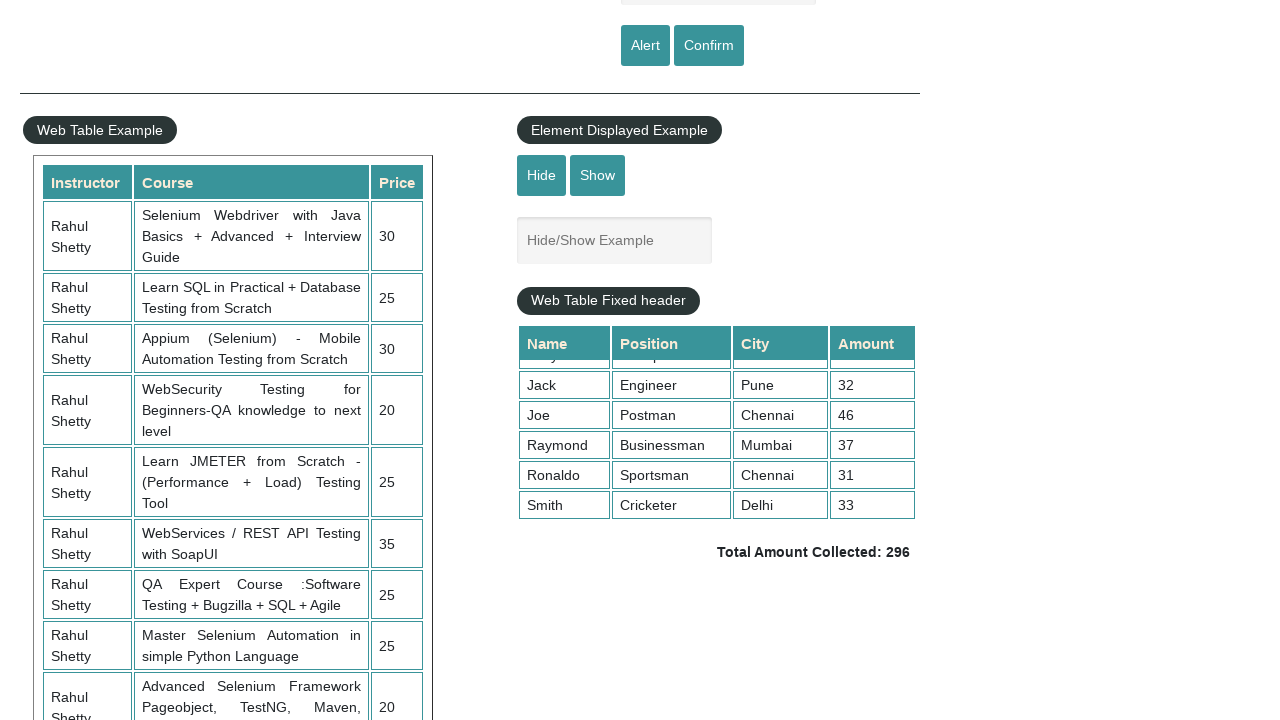

Retrieved all 9 values from table column 4
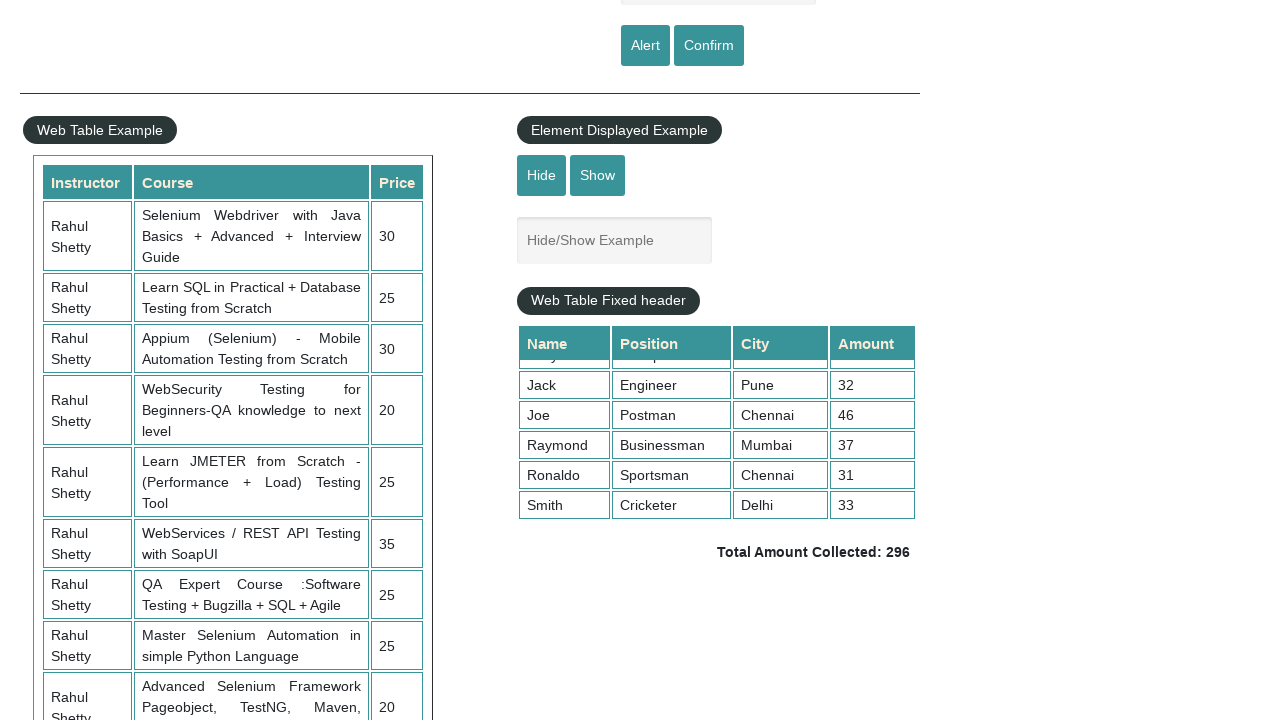

Calculated sum of all column 4 values: 296
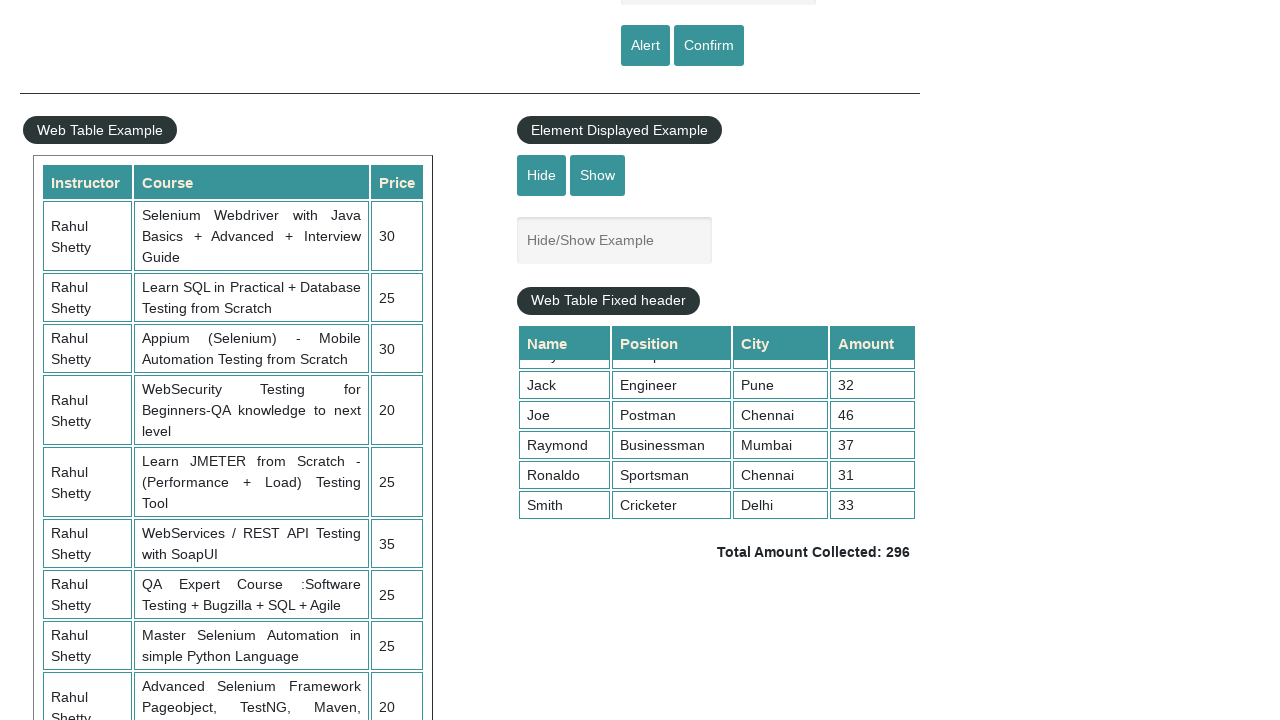

Retrieved displayed total amount: 296
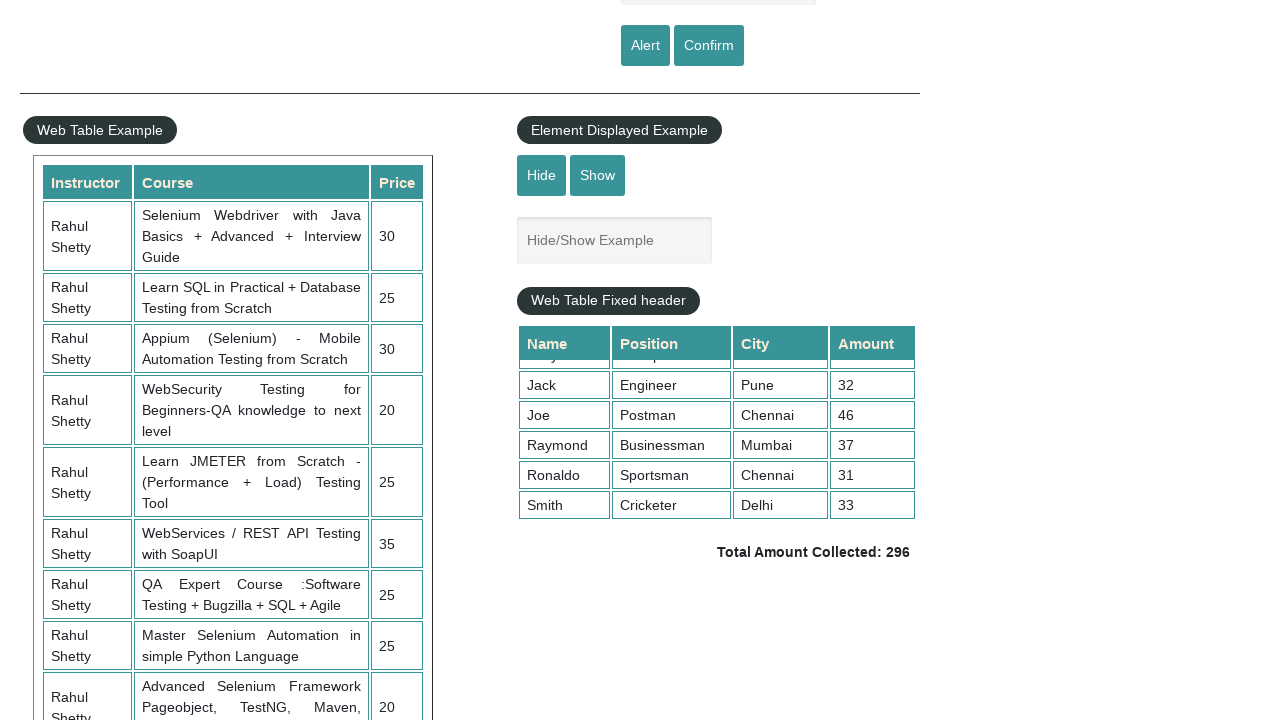

Verified that calculated sum (296) matches displayed total (296)
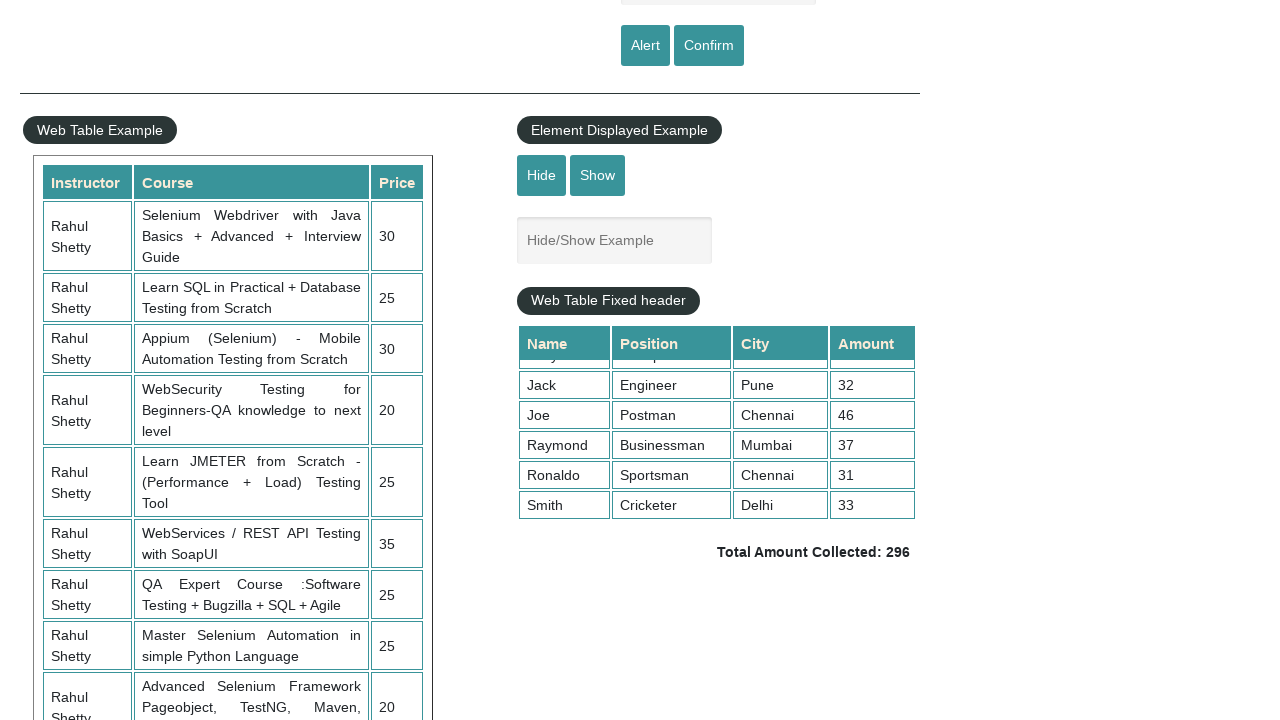

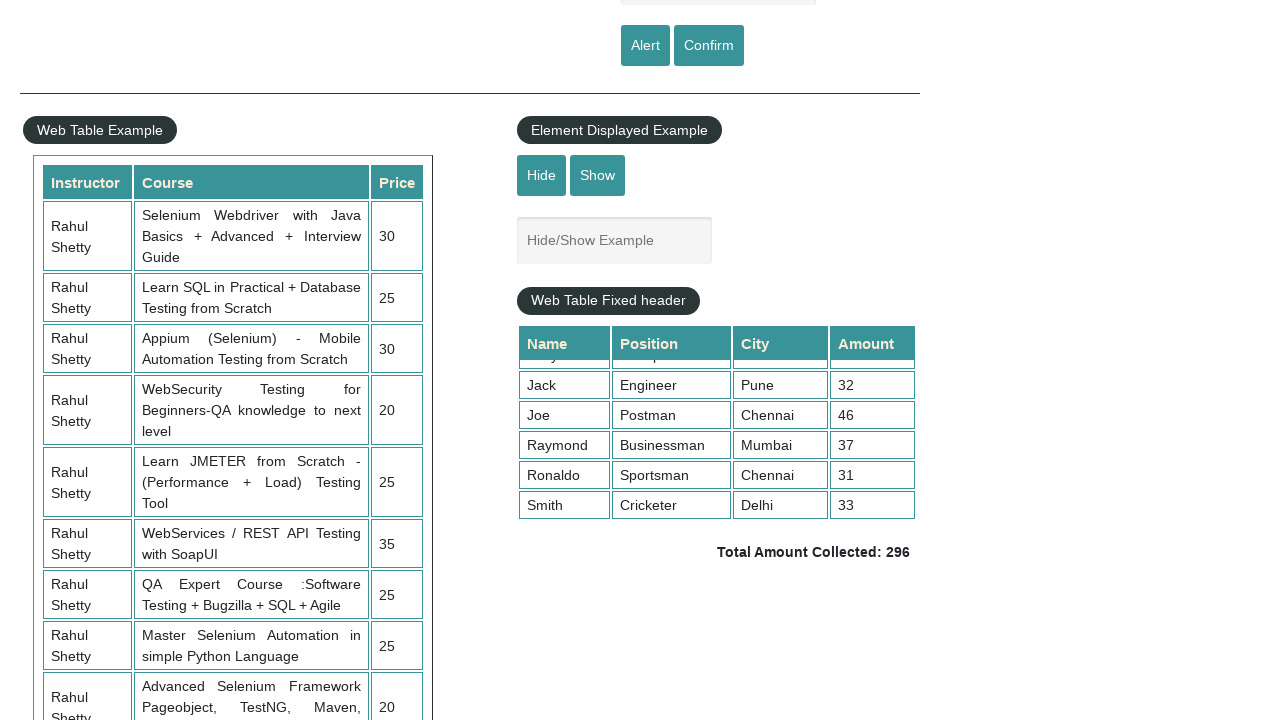